Navigates to a page with many elements and highlights a specific element by changing its border style temporarily, then reverts the styling back.

Starting URL: http://the-internet.herokuapp.com/large

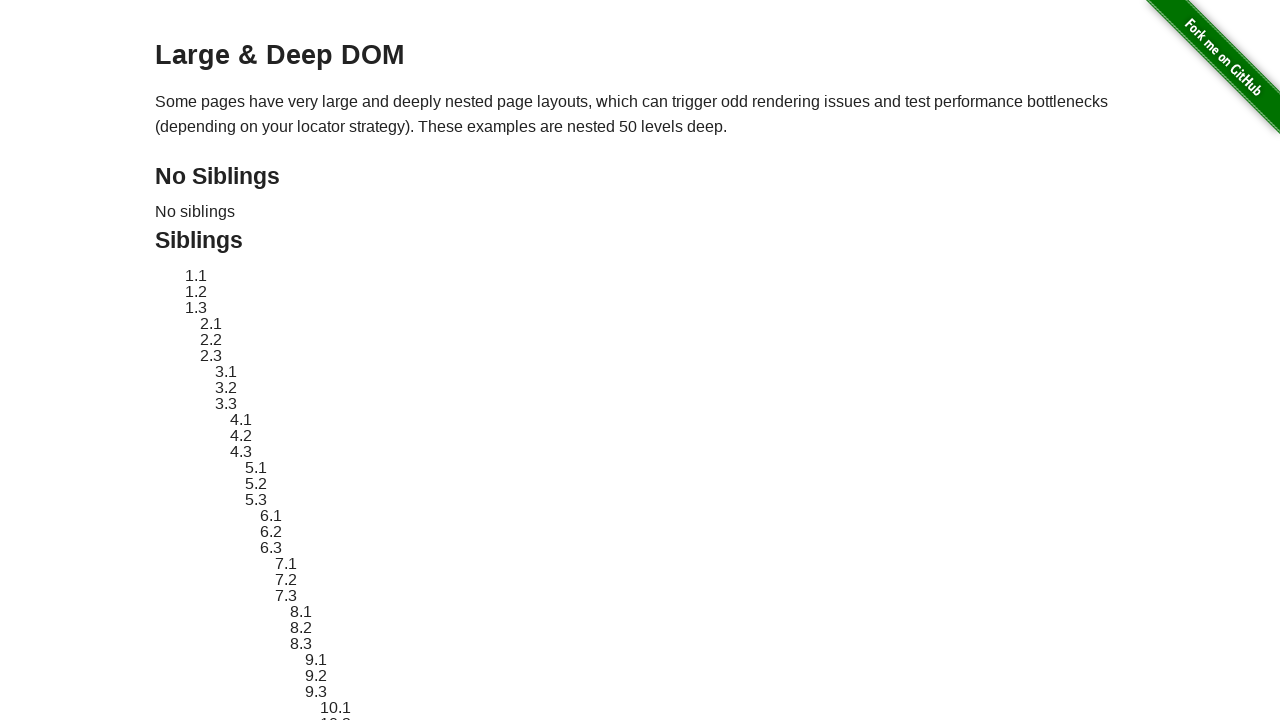

Navigated to the-internet.herokuapp.com/large
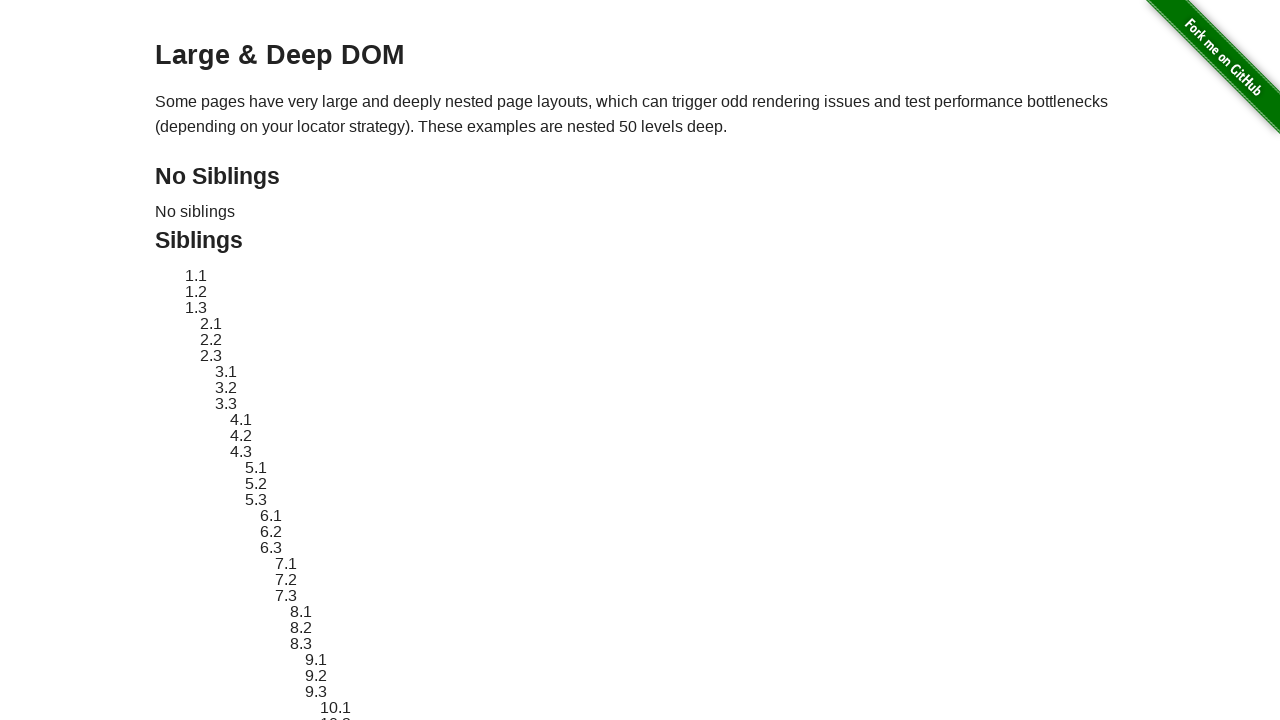

Located target element #sibling-2.3
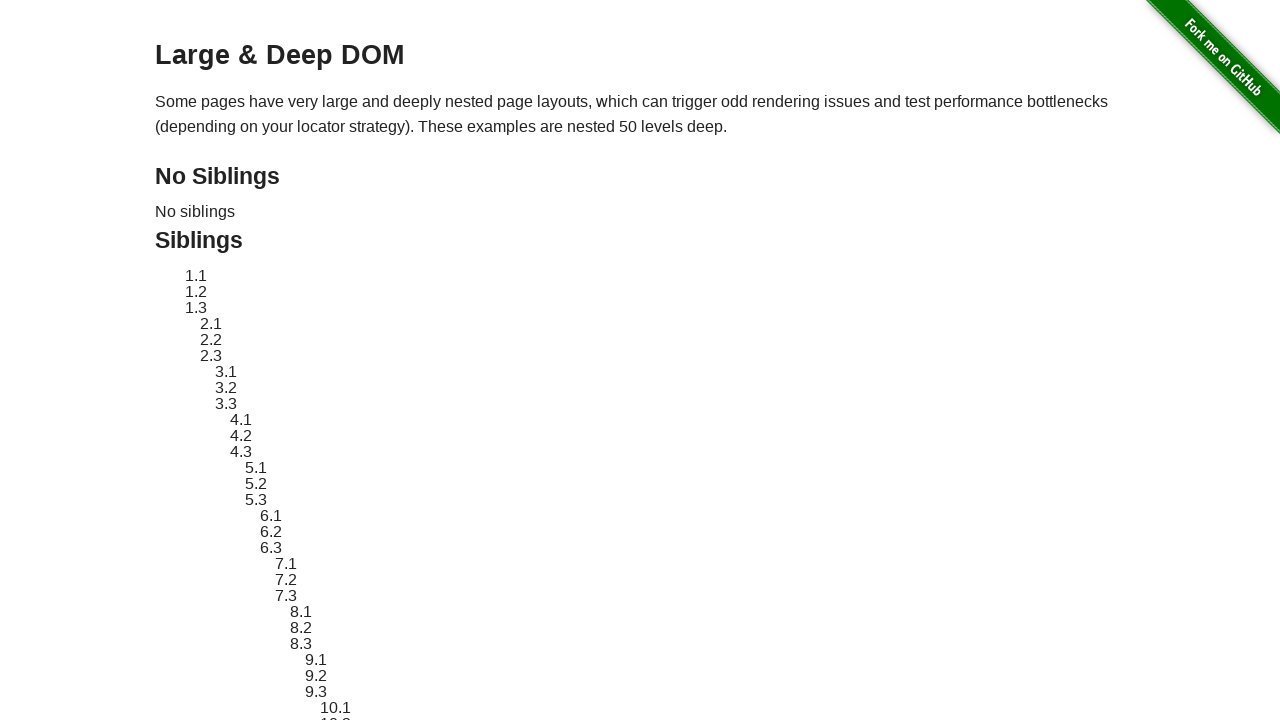

Retrieved original style attribute of target element
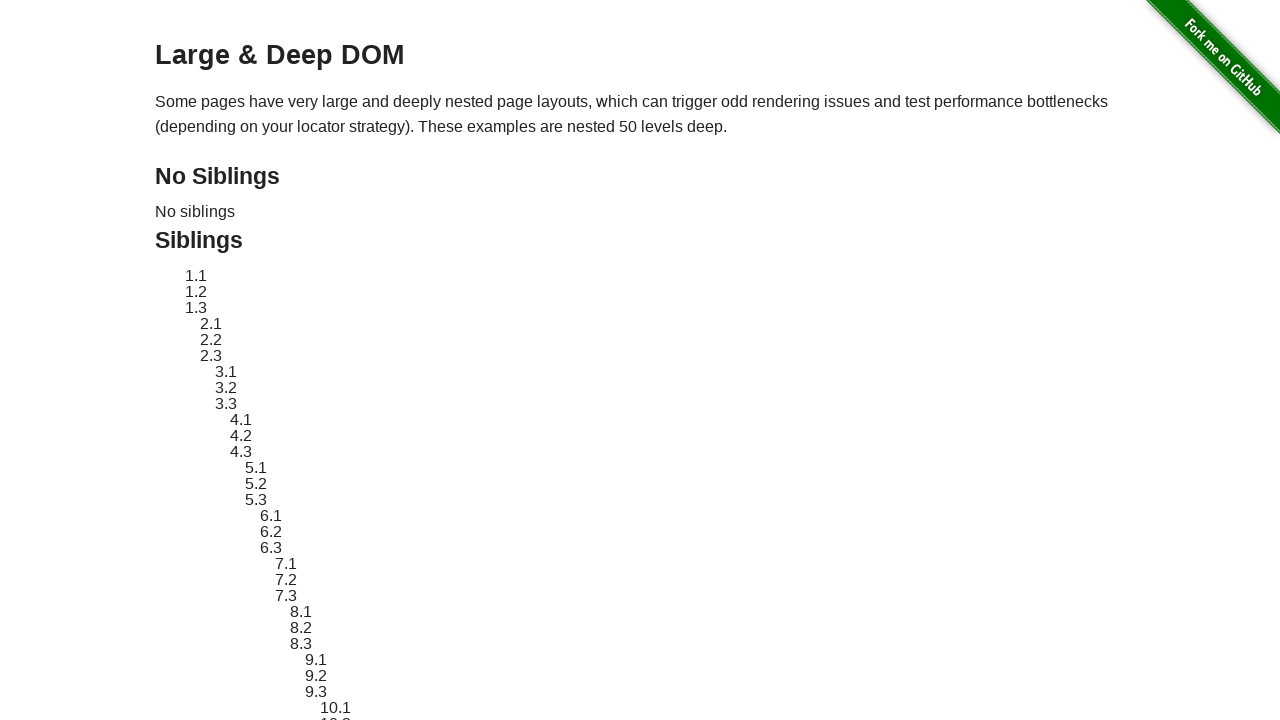

Applied red dashed border highlight to target element
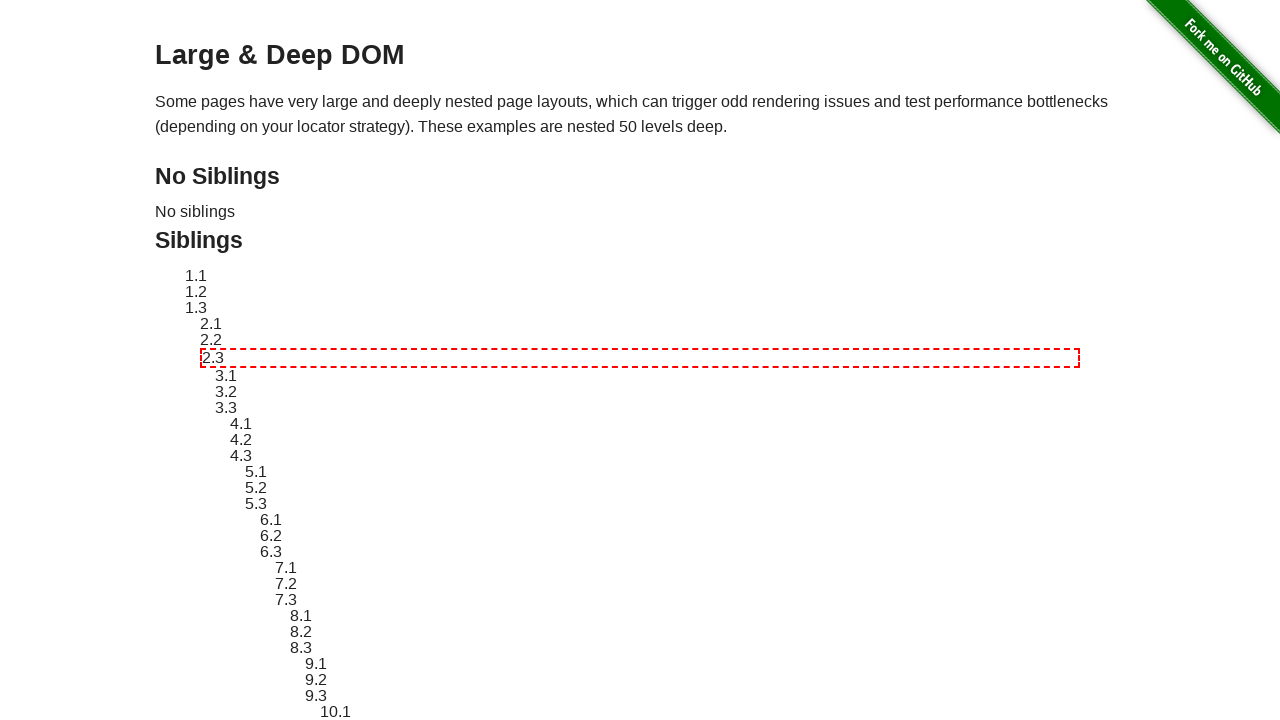

Waited 3 seconds to display the highlight
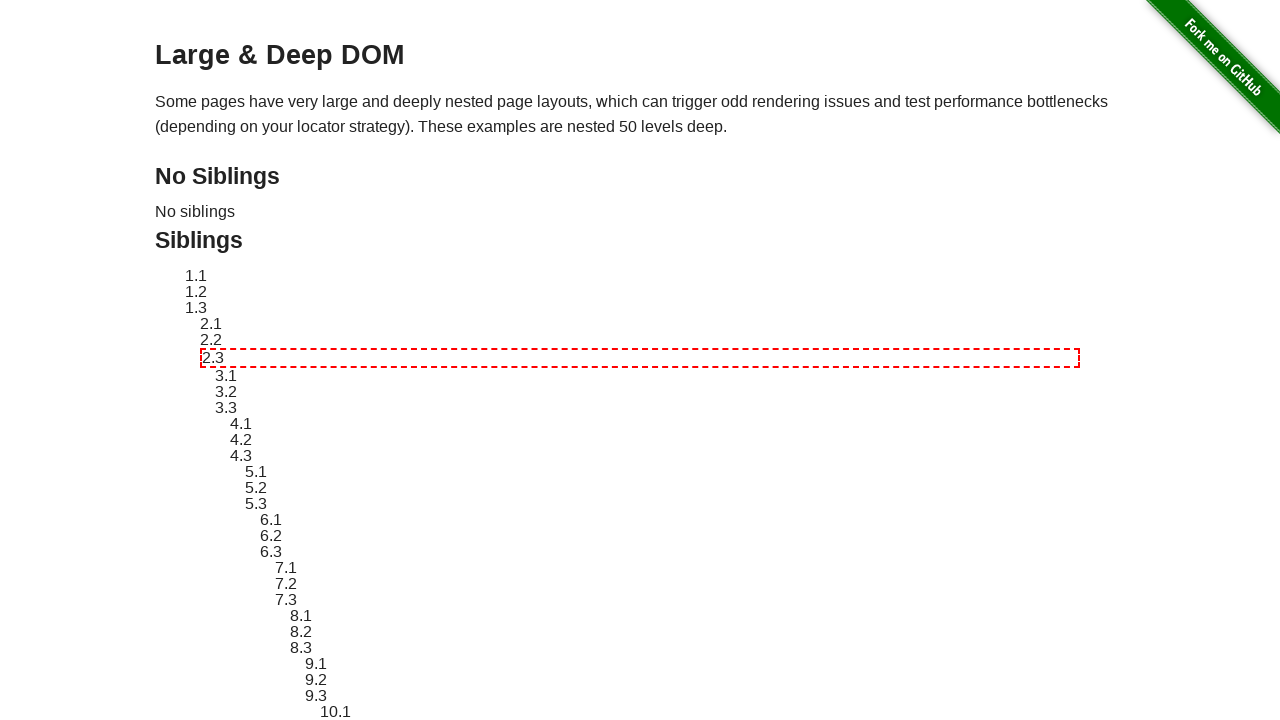

Reverted target element styling back to original
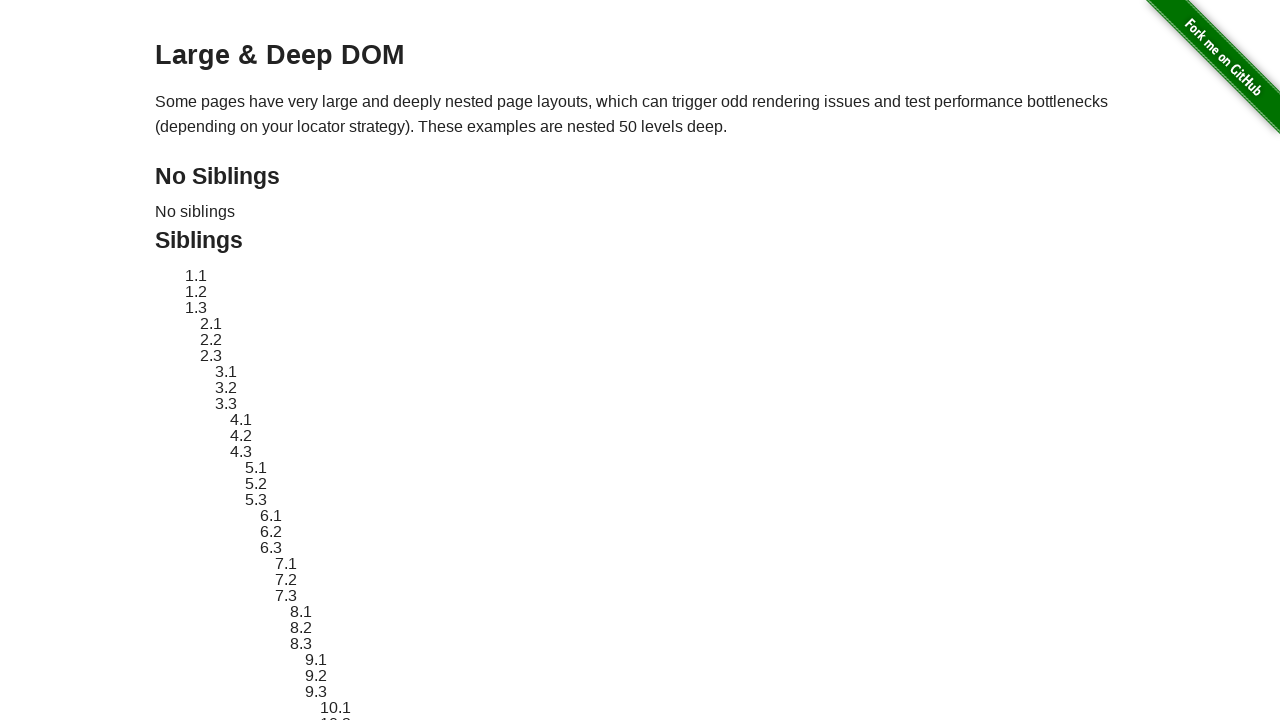

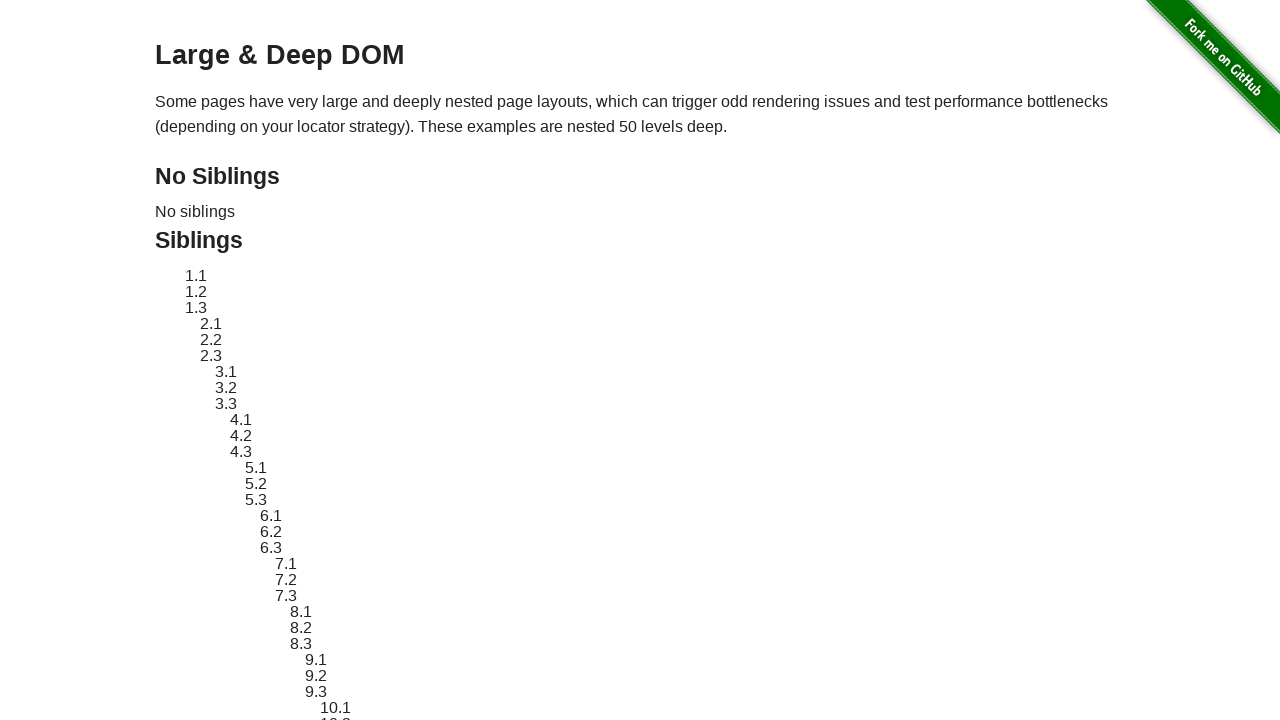